Navigates to omayo blogspot test page and scrolls down the page by 200 pixels

Starting URL: https://omayo.blogspot.com/

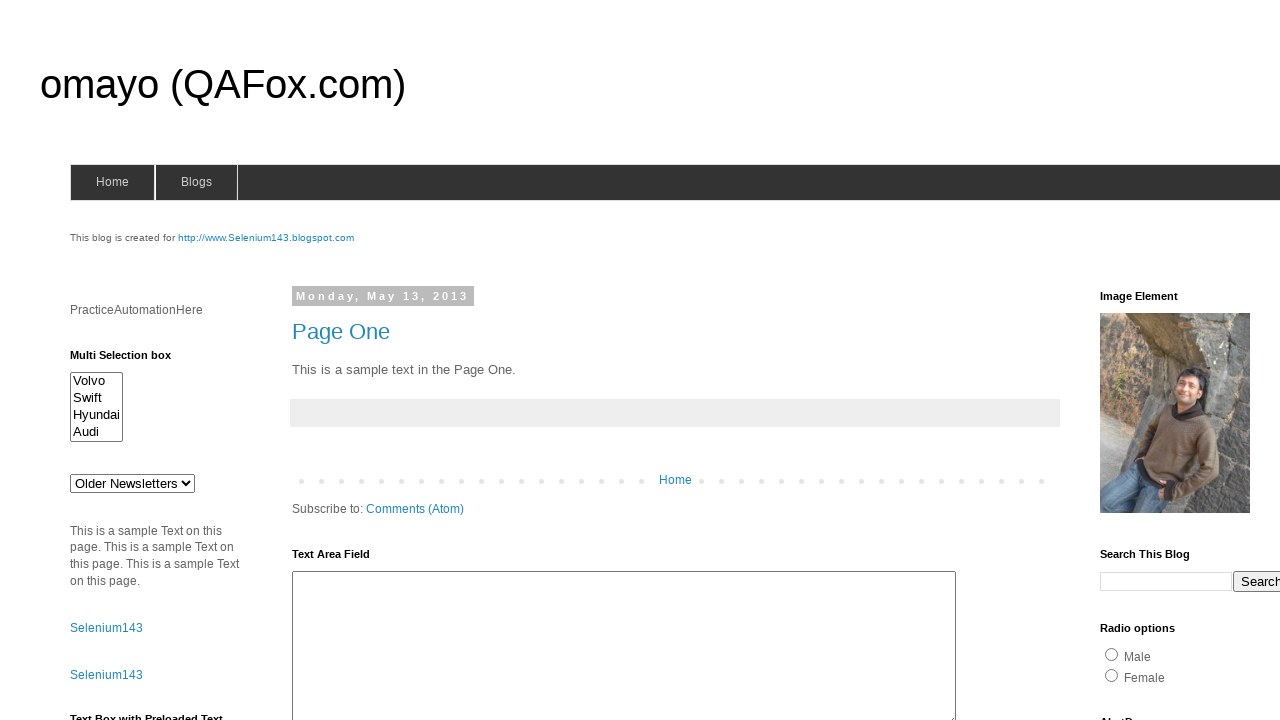

Navigated to https://omayo.blogspot.com/
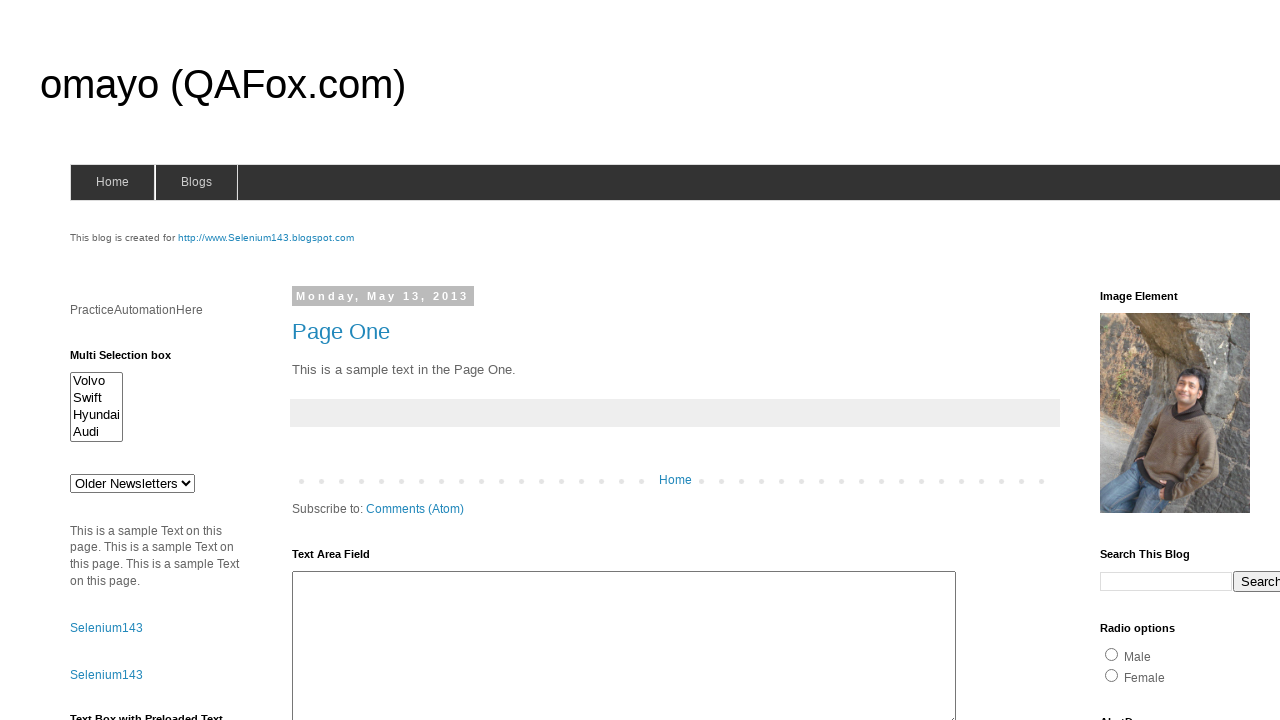

Scrolled down the page by 200 pixels
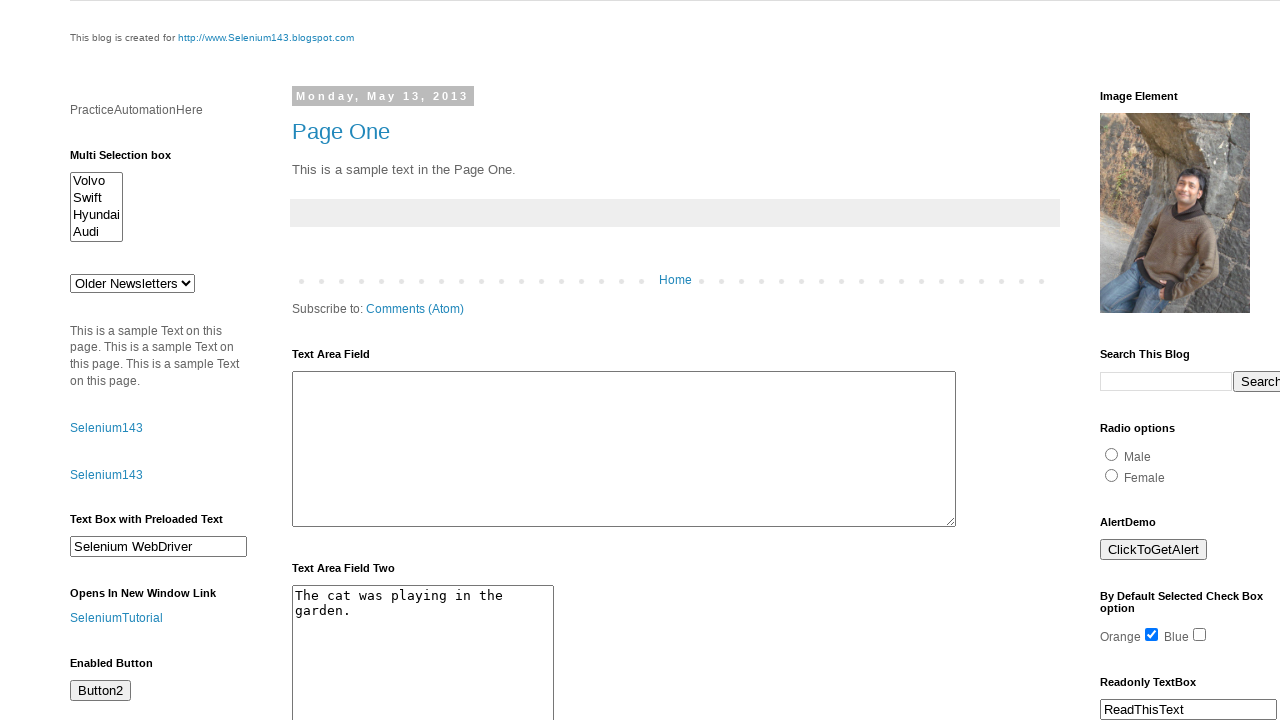

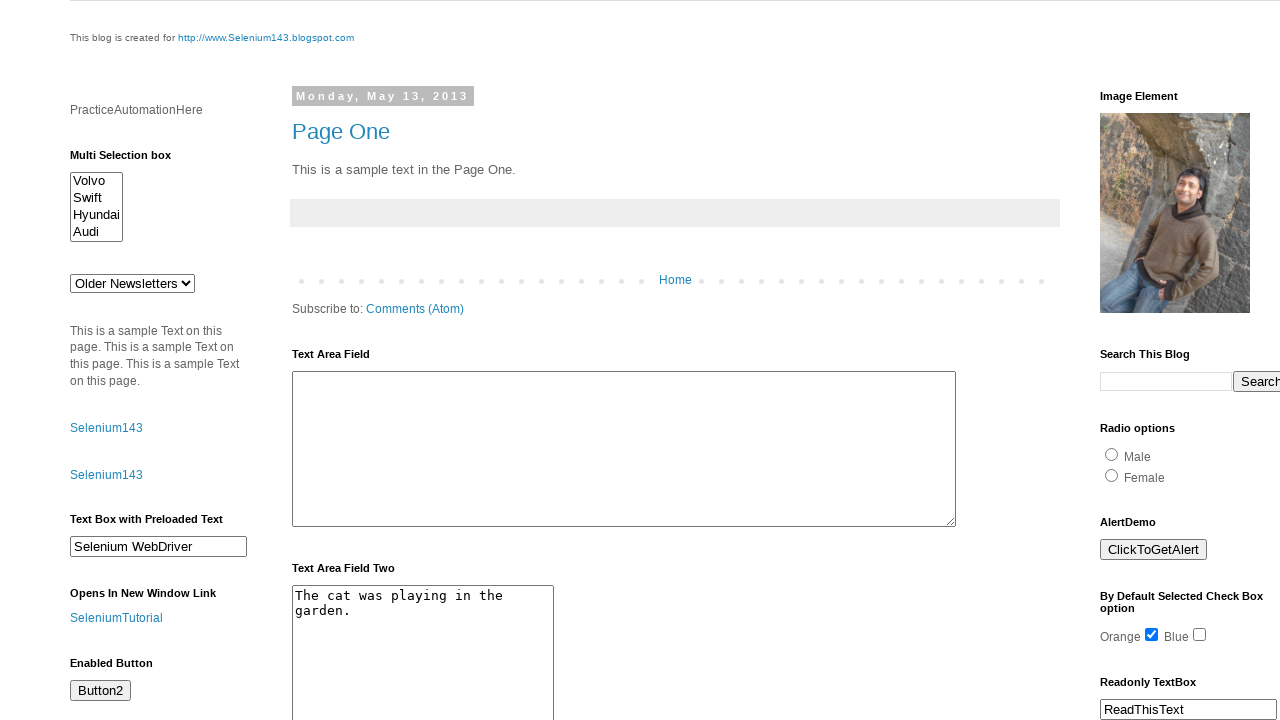